Clicks on the online courses link with specific class

Starting URL: https://www.skillfactory.ru

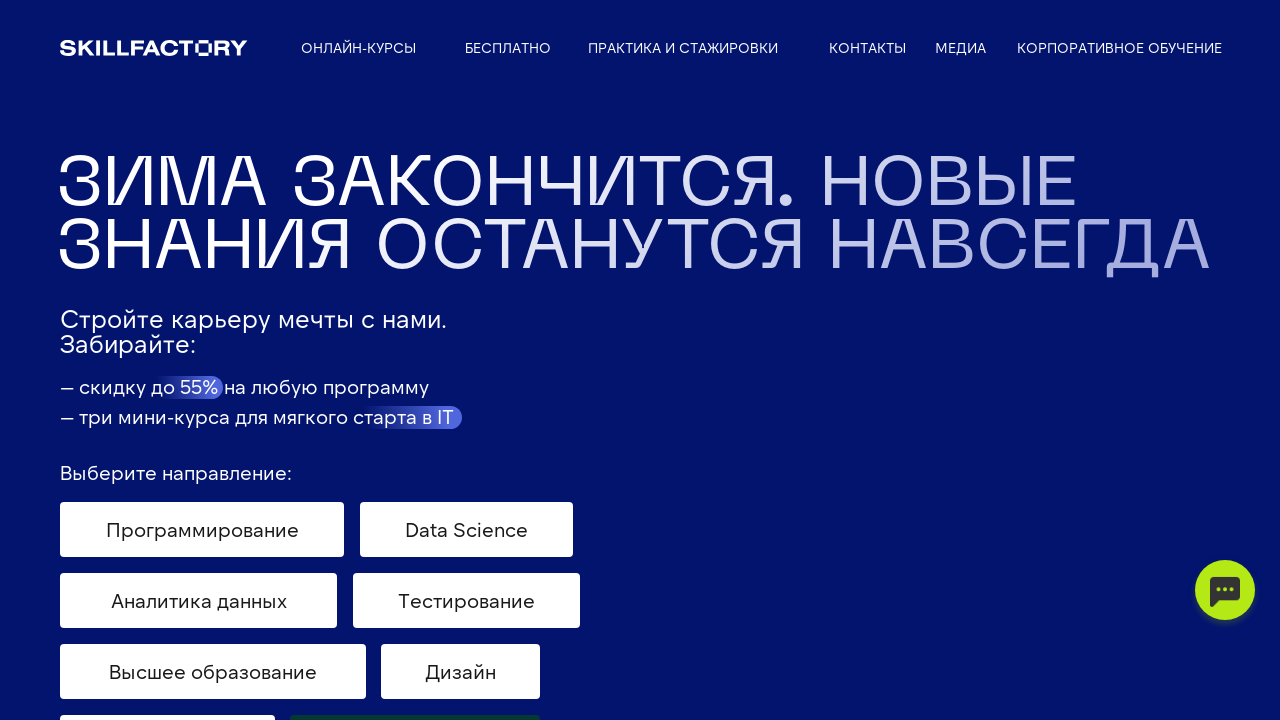

Clicked on online courses link with class t978__tm-link at (358, 48) on .t978__tm-link
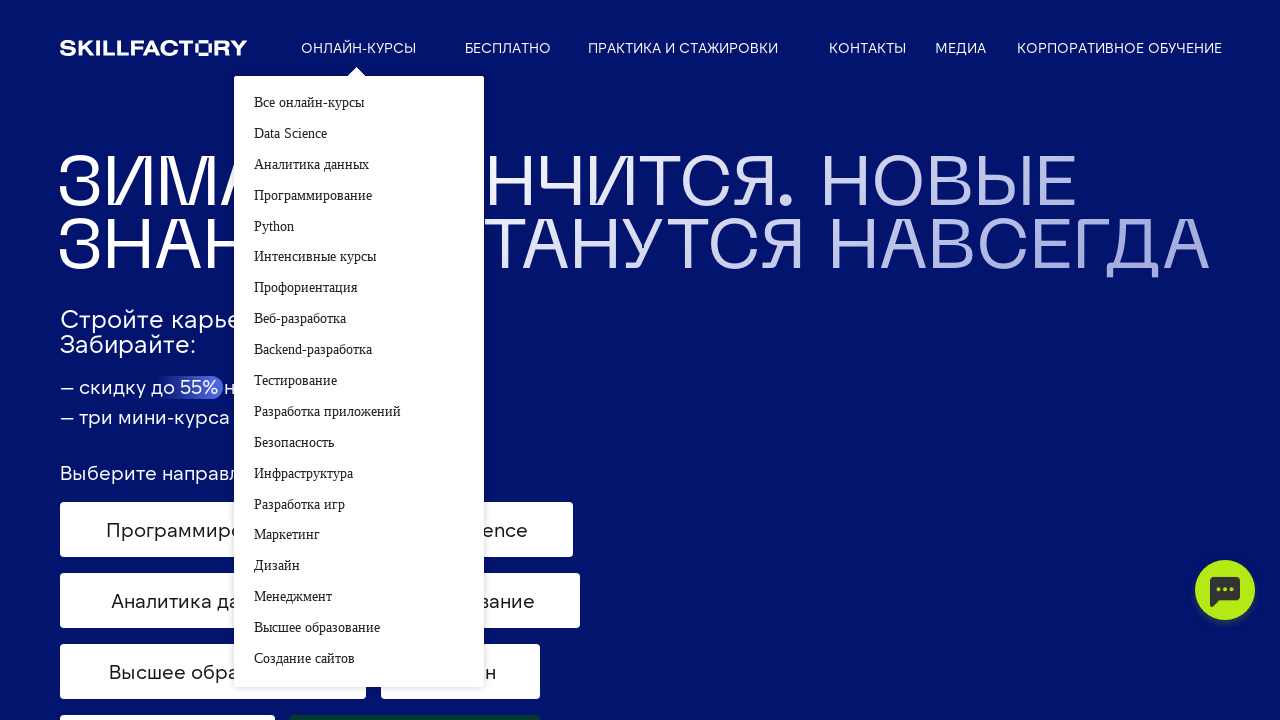

Waited for online courses link element to be available
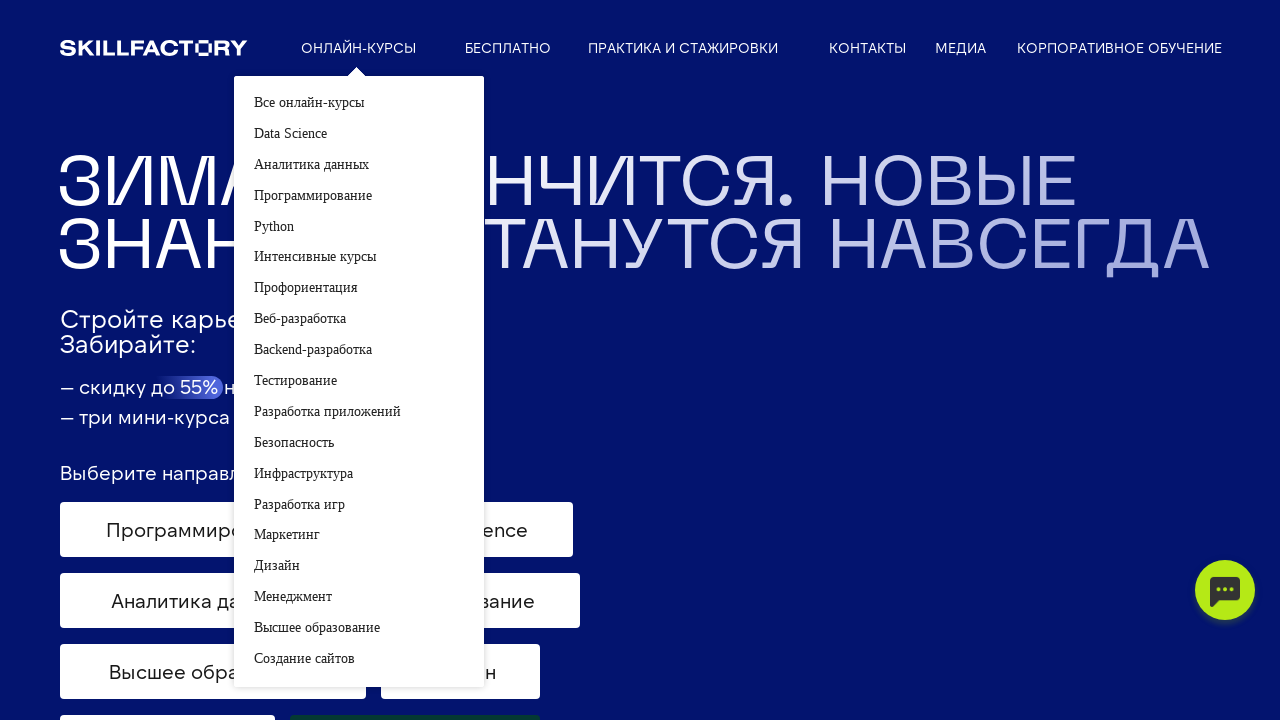

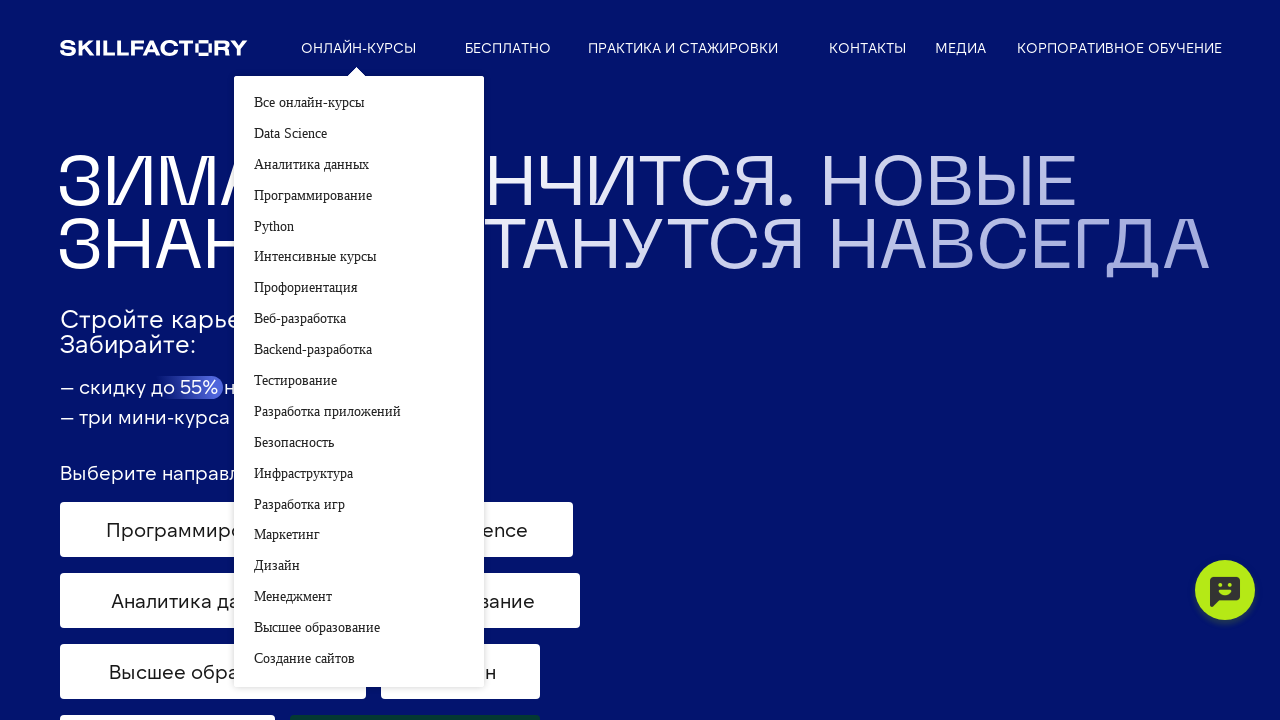